Tests navigation by clicking on the Help link and then the Getting Started guide link

Starting URL: https://v5.webdriver.io/

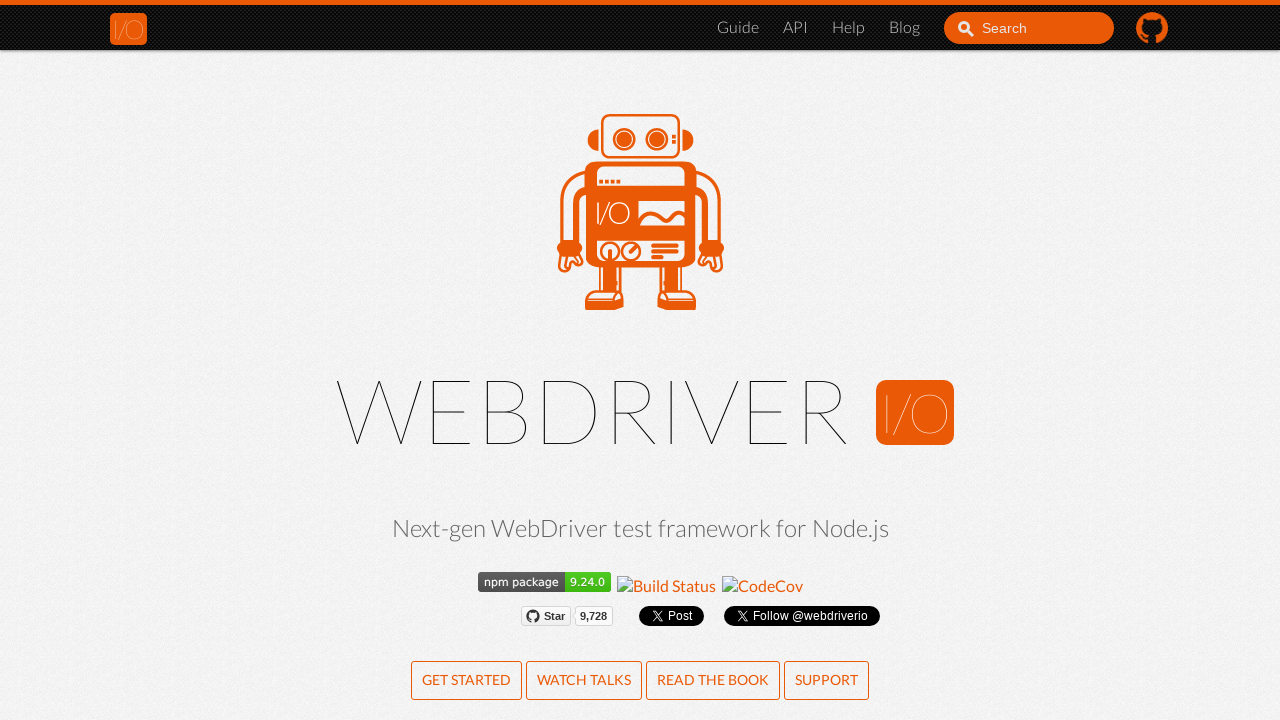

Navigated to WebdriverIO v5 homepage
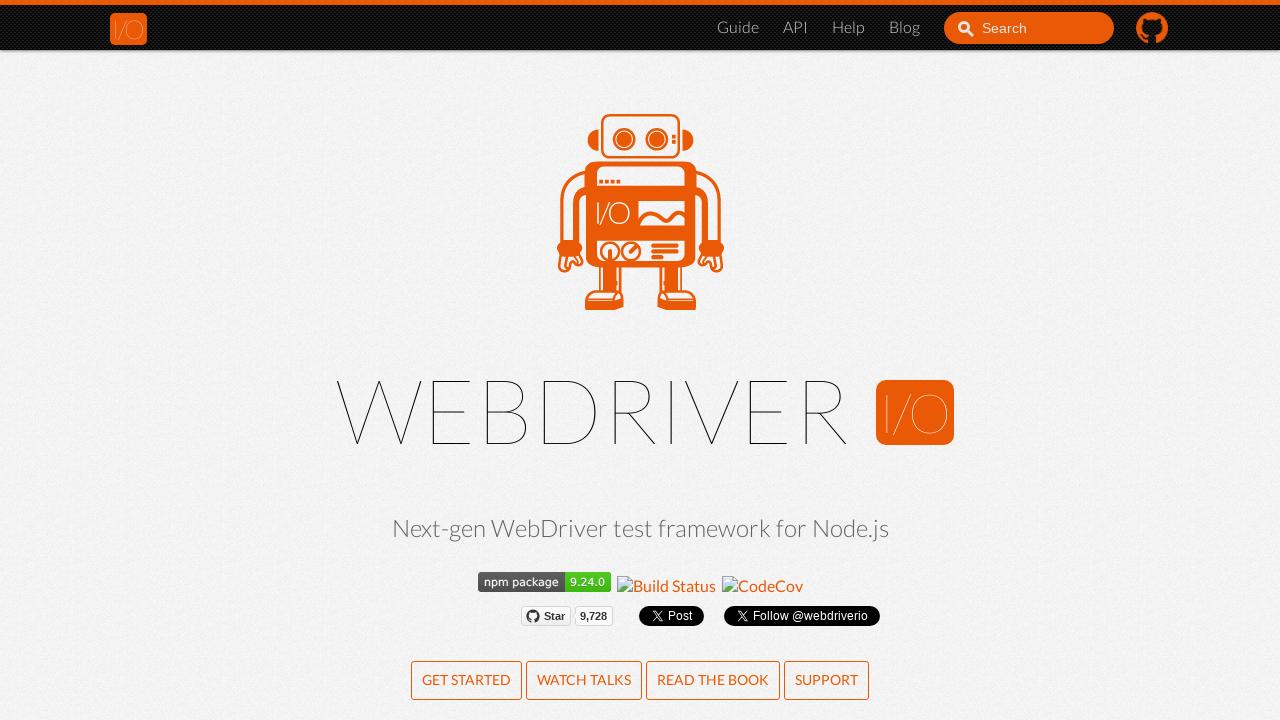

Clicked on Help link in navigation at (848, 28) on [href="/help.html"]
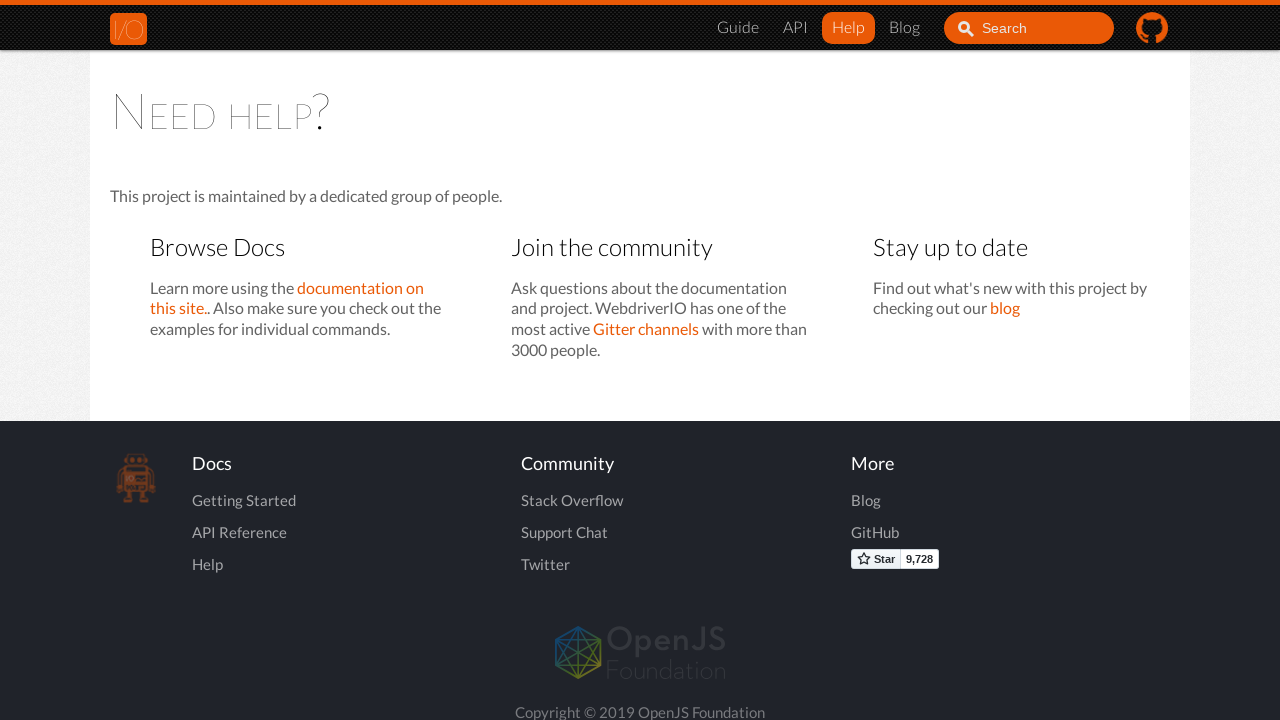

Help page loaded and network became idle
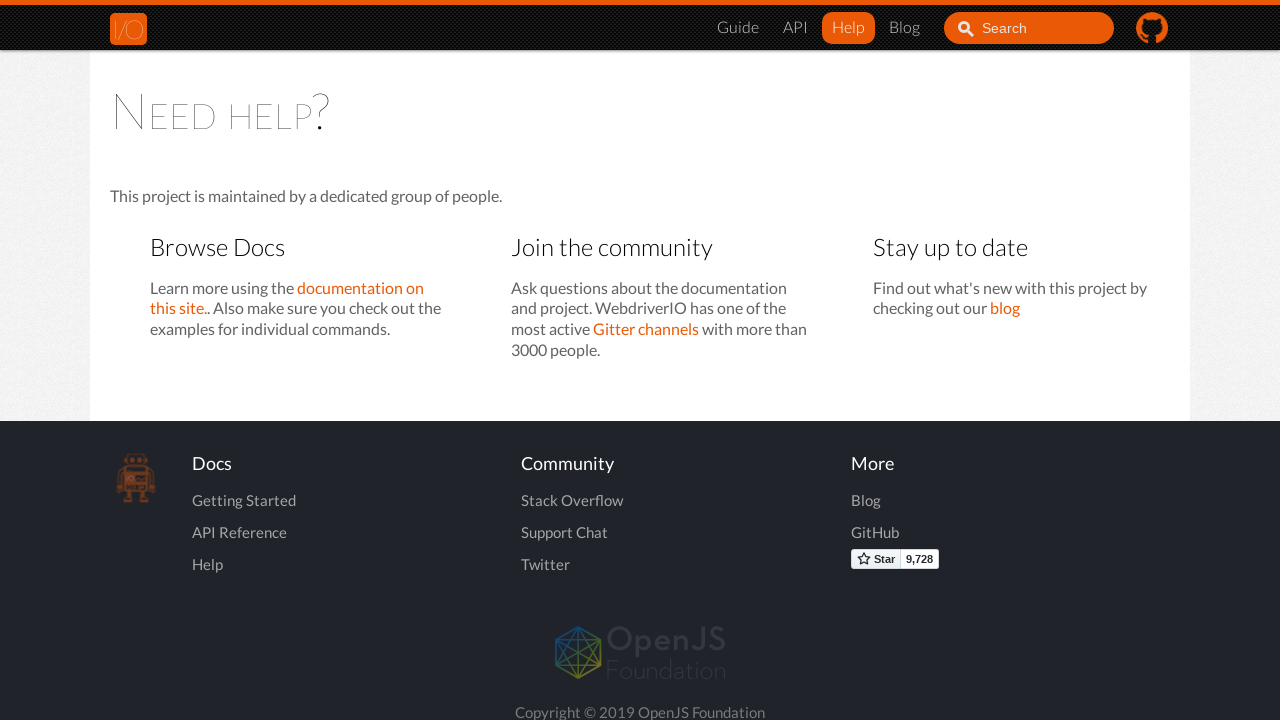

Clicked on Getting Started guide link at (738, 28) on .nav-site.nav-site-internal [href="/docs/gettingstarted.html"]
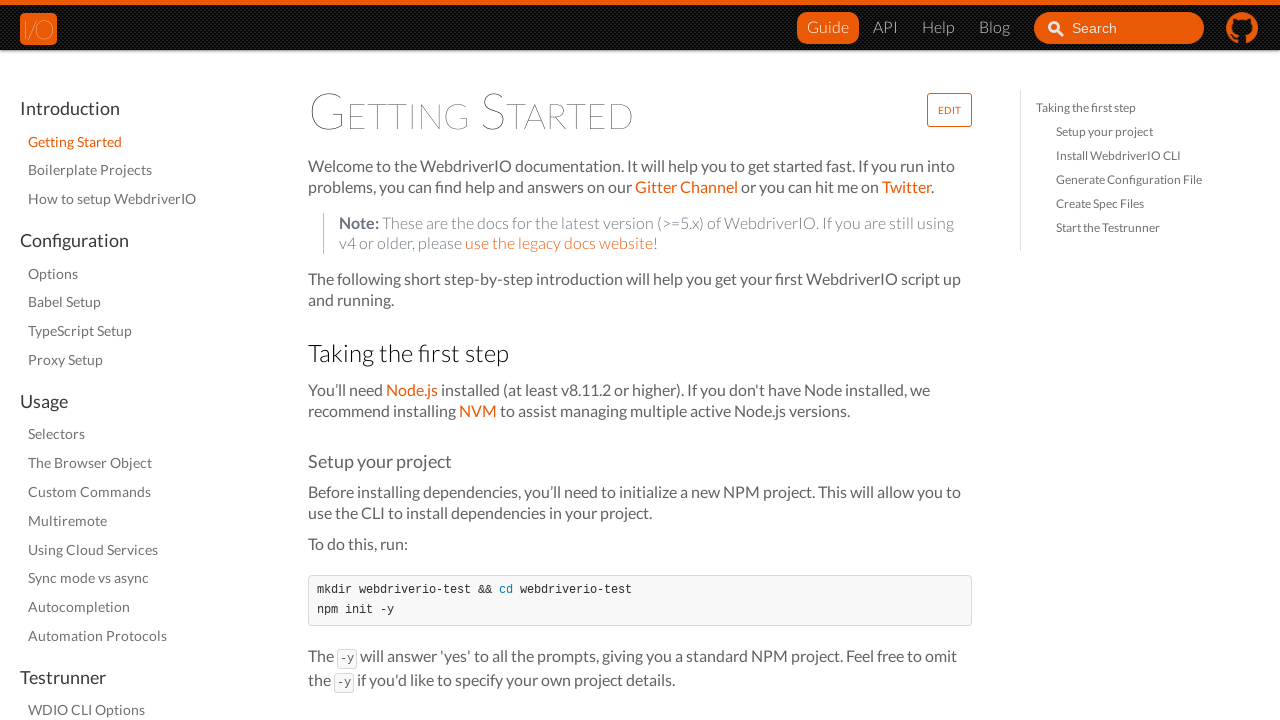

Getting Started guide page loaded and network became idle
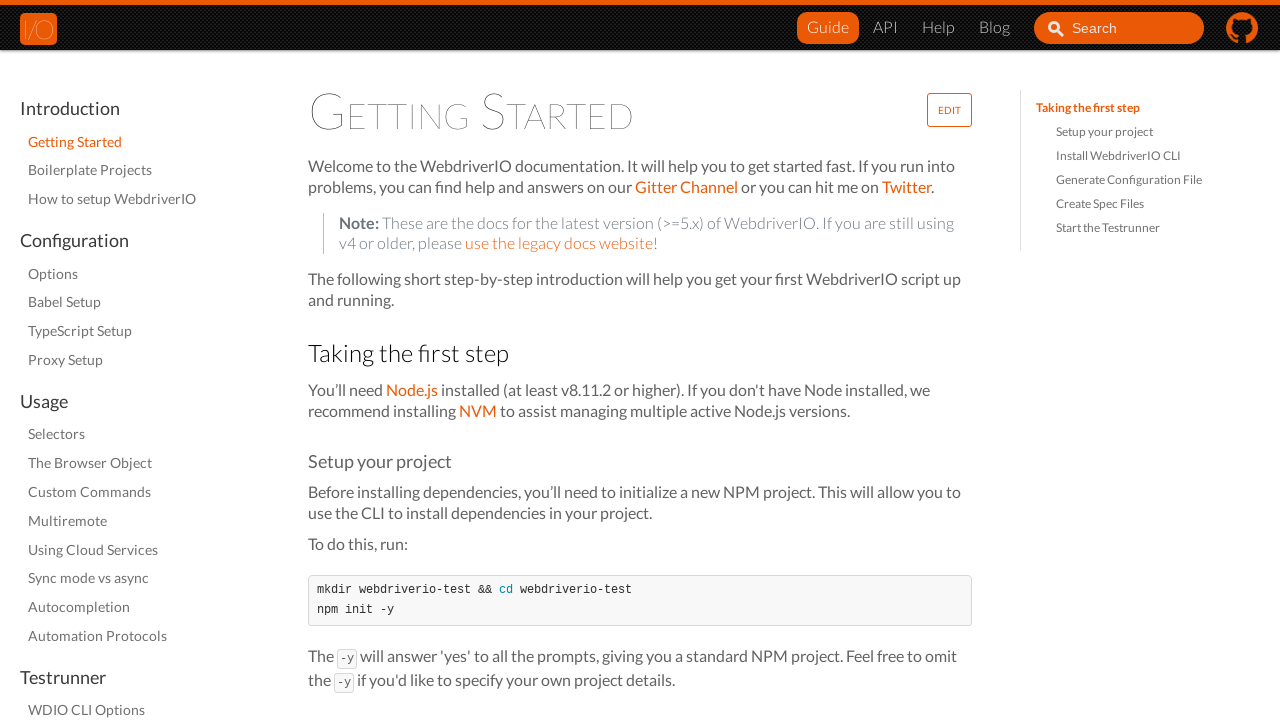

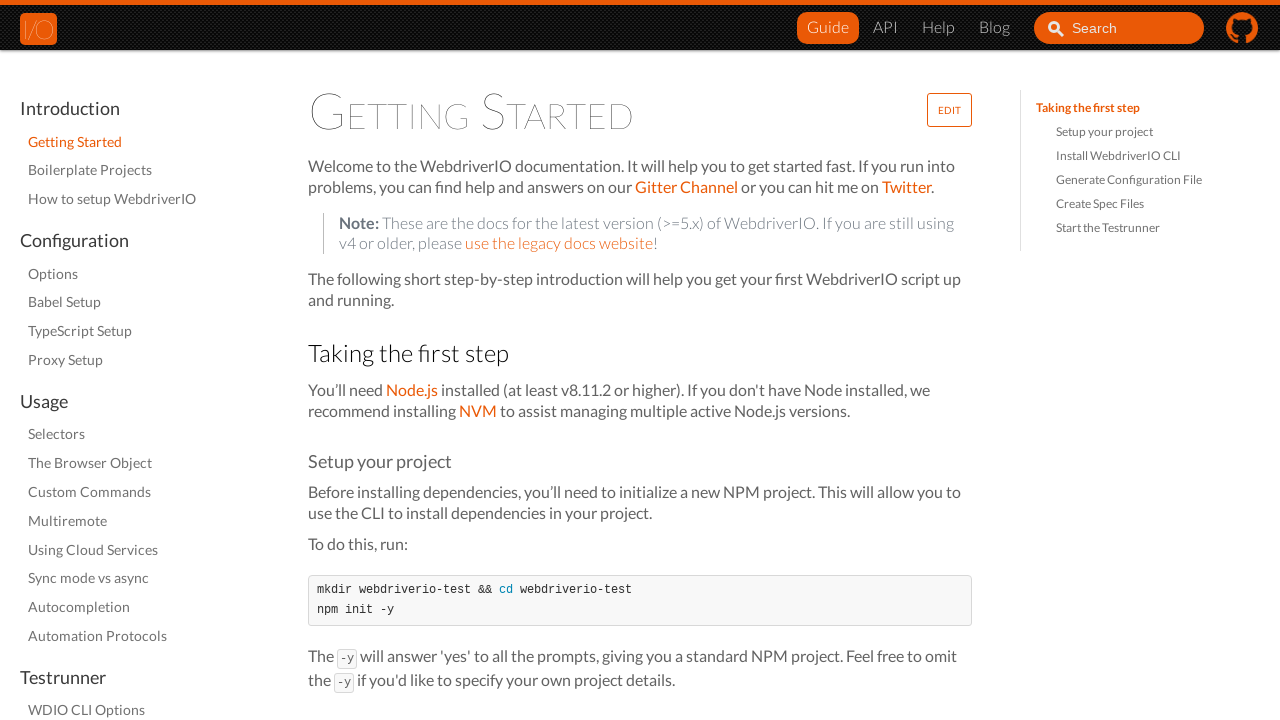